Tests dynamic element interaction by clicking a button that enables a checkbox after a delay, then clicking the checkbox

Starting URL: https://omayo.blogspot.com/

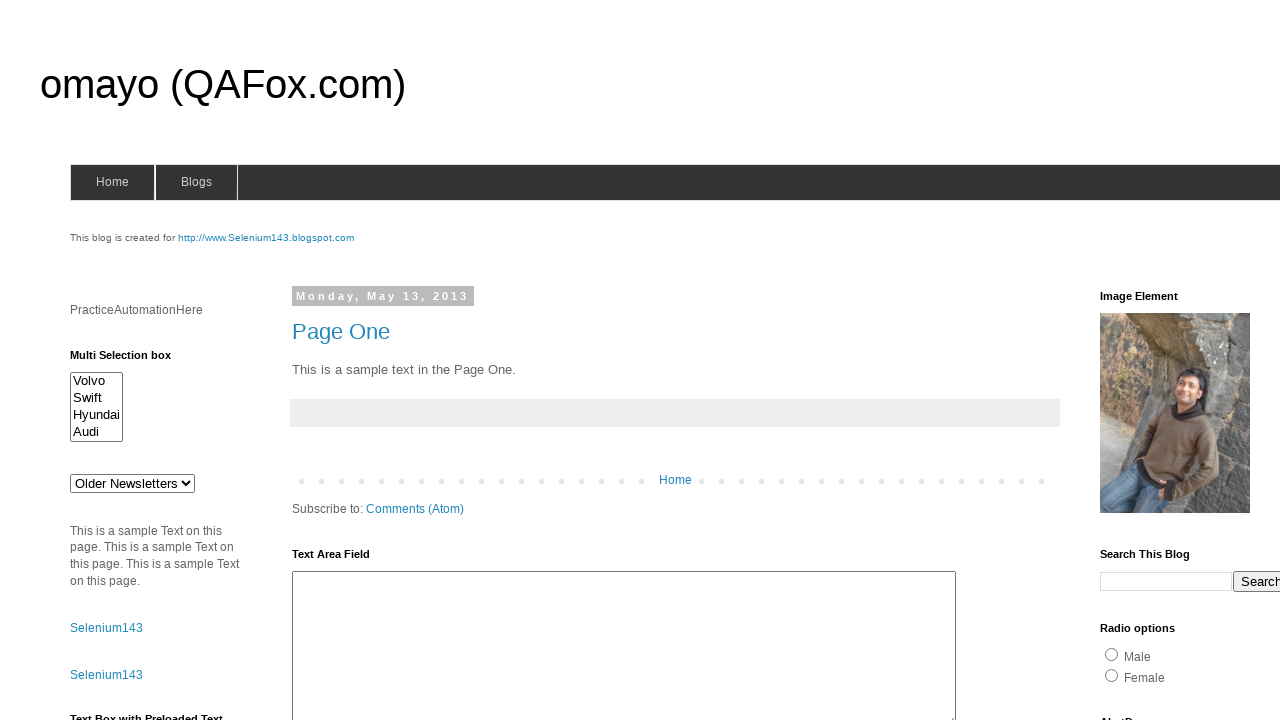

Navigated to https://omayo.blogspot.com/
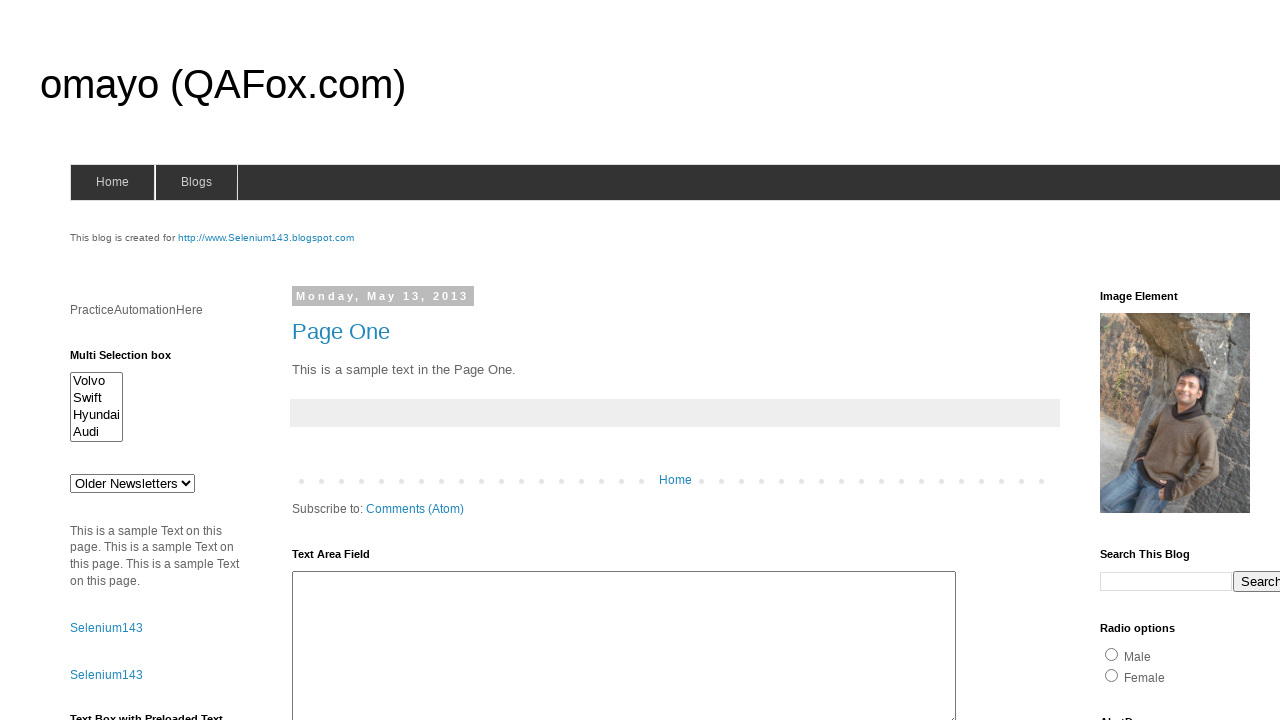

Clicked the 'Check this' button to trigger checkbox enablement at (109, 528) on xpath=//button[text()='Check this']
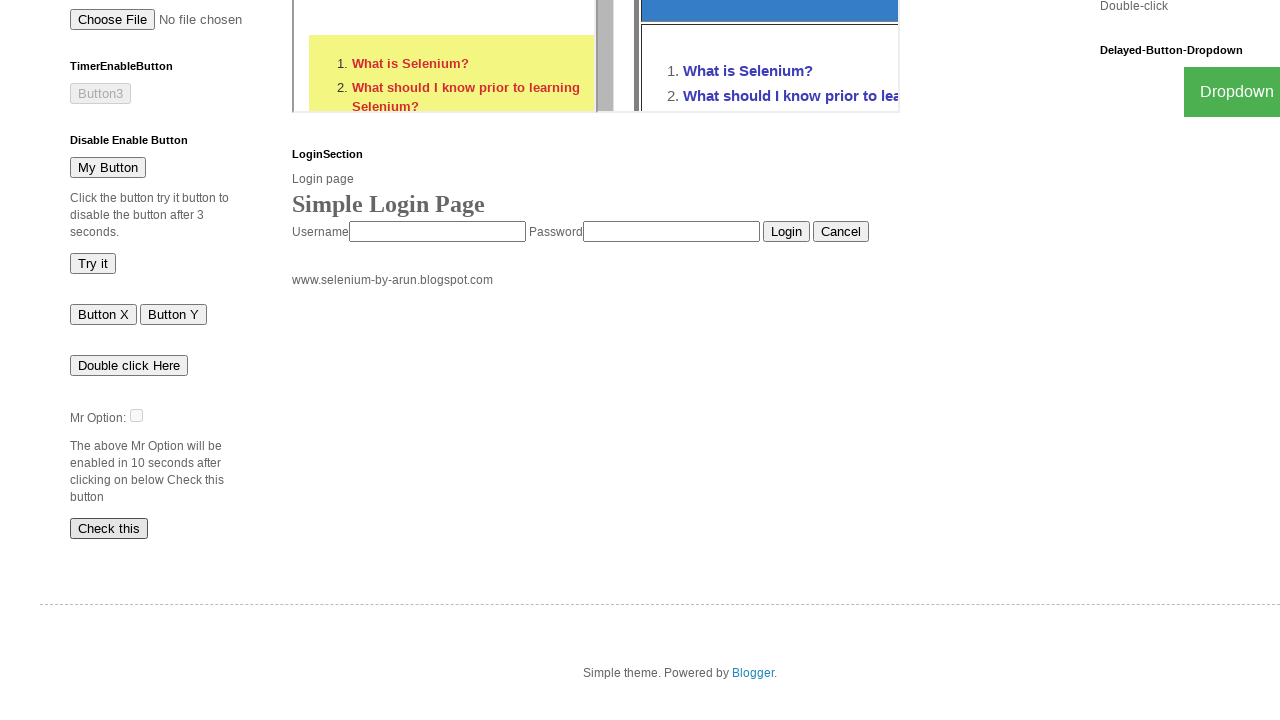

Waited for checkbox element #dte to be attached to the DOM
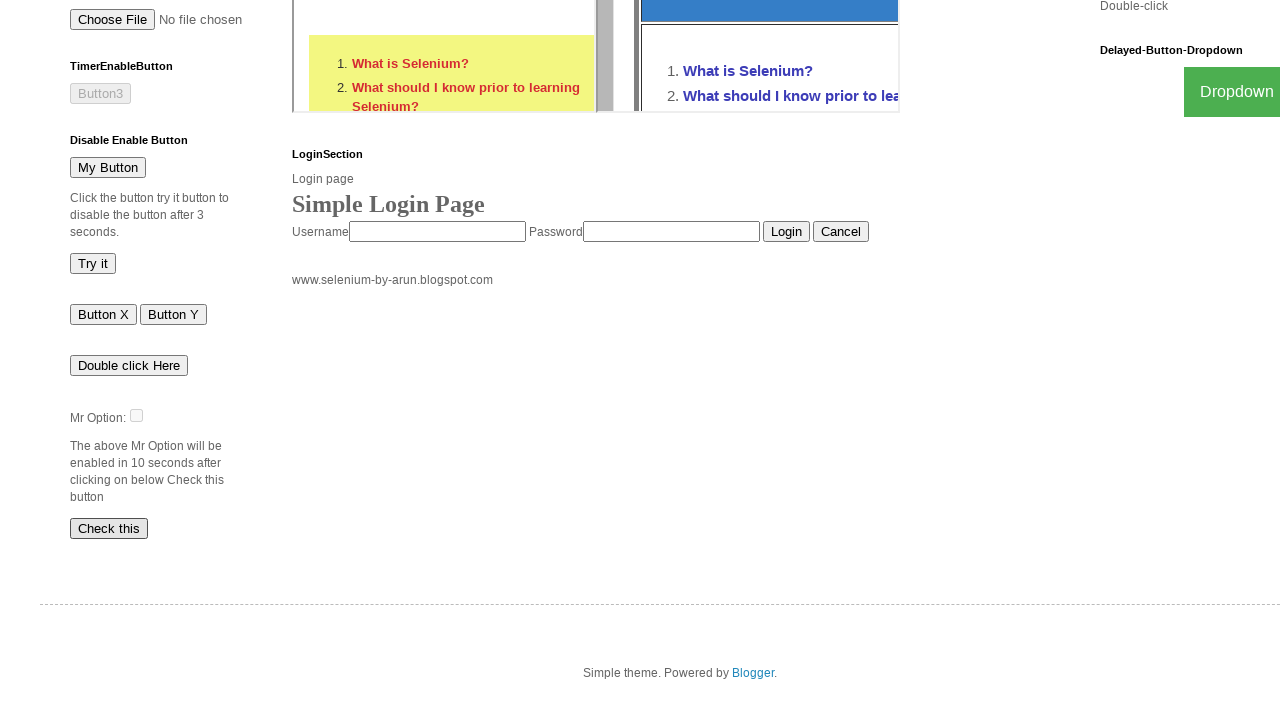

Clicked the checkbox element #dte at (136, 415) on #dte
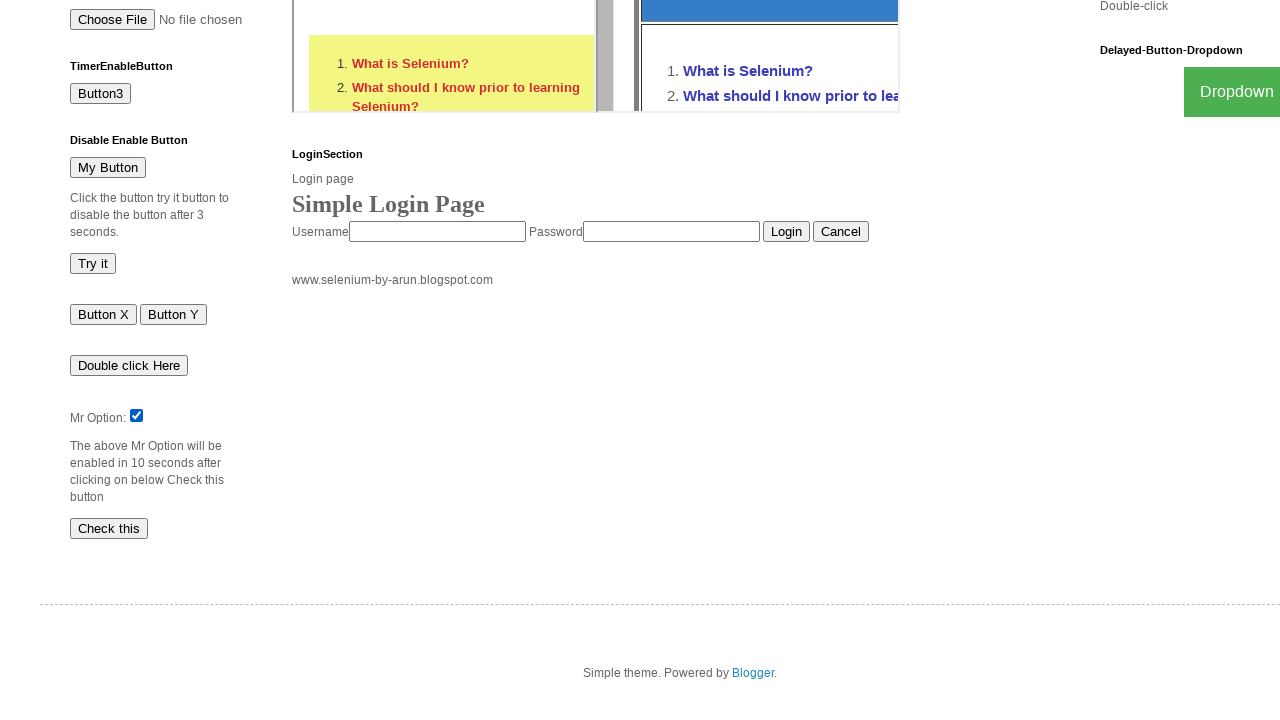

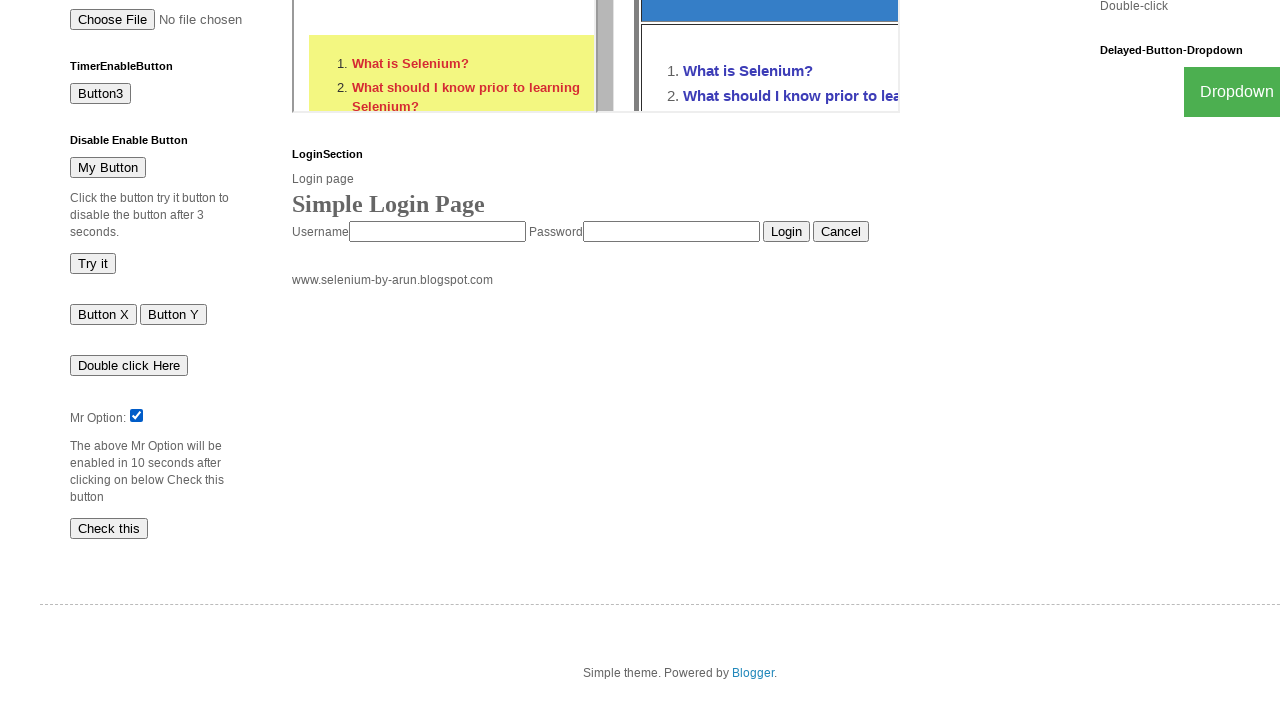